Searches for a cruise ship on CruiseMapper website by entering the ship name in the search box and selecting from the autocomplete suggestions to view ship details

Starting URL: https://www.cruisemapper.com/ships

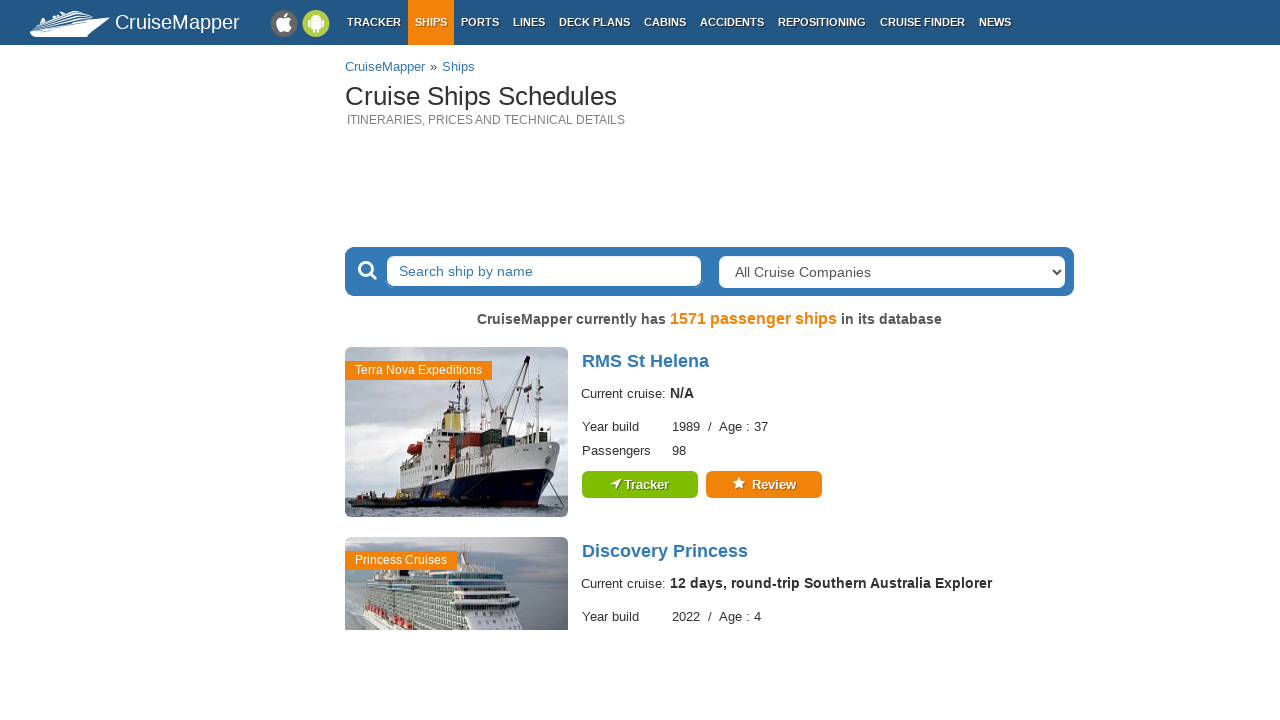

Search box selector '#typeahead' is ready
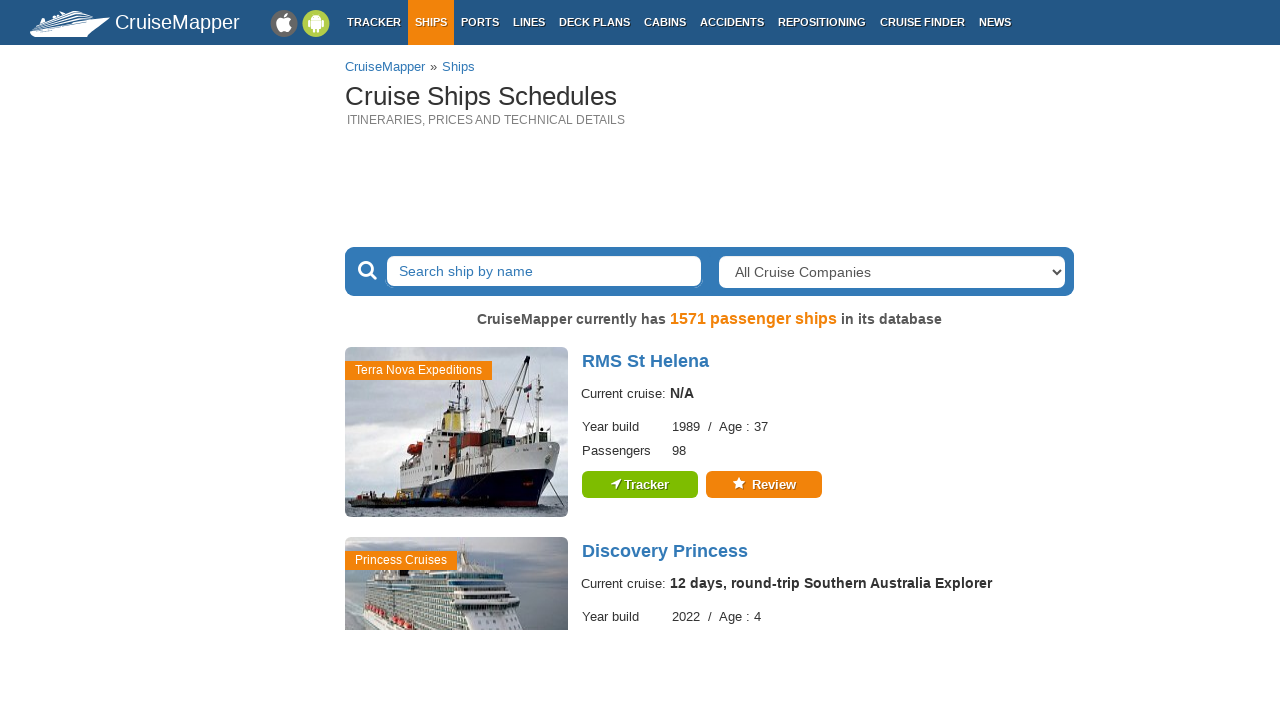

Entered 'Carnival Horizon' in the search box on #typeahead
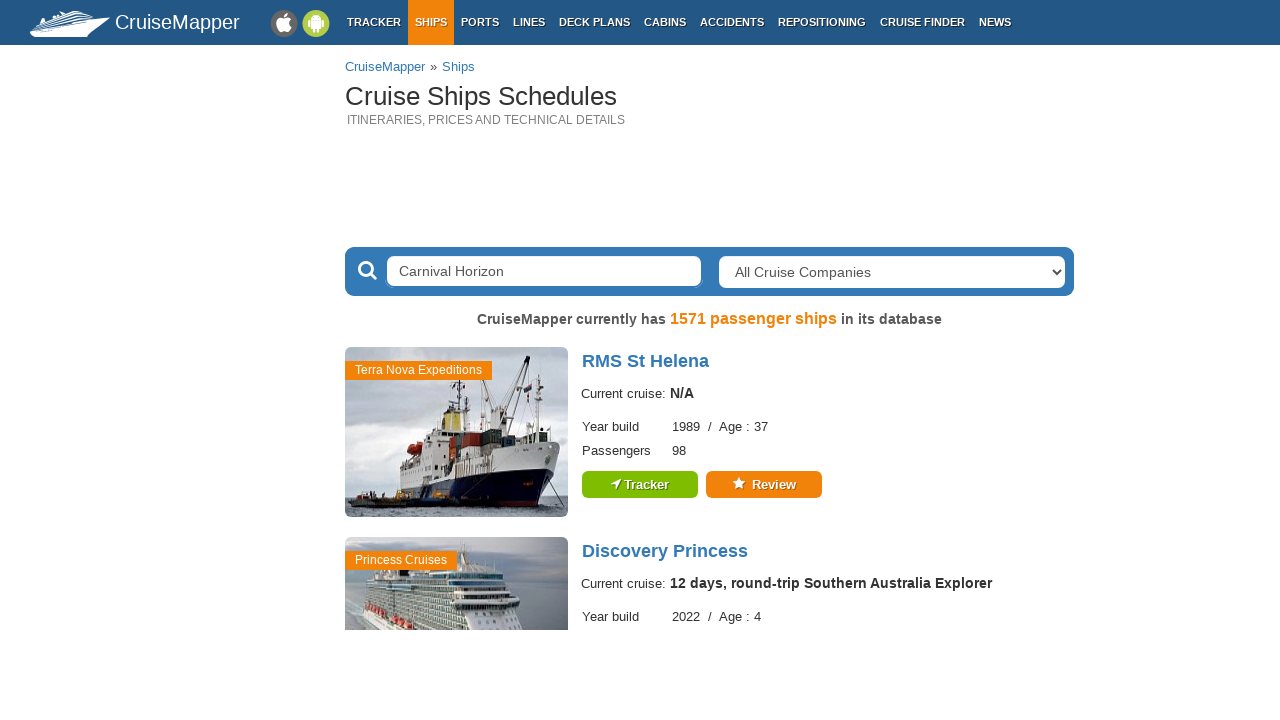

Autocomplete suggestions appeared
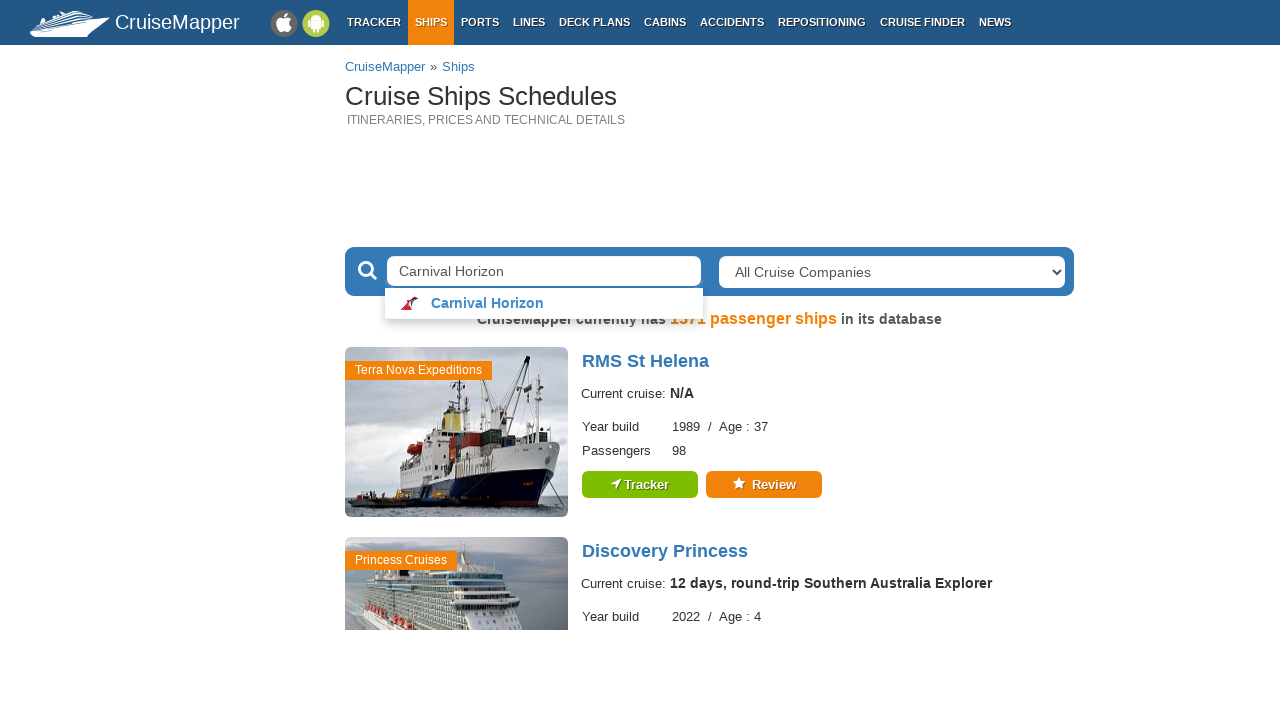

Clicked the first autocomplete suggestion at (544, 303) on .tt-suggestion
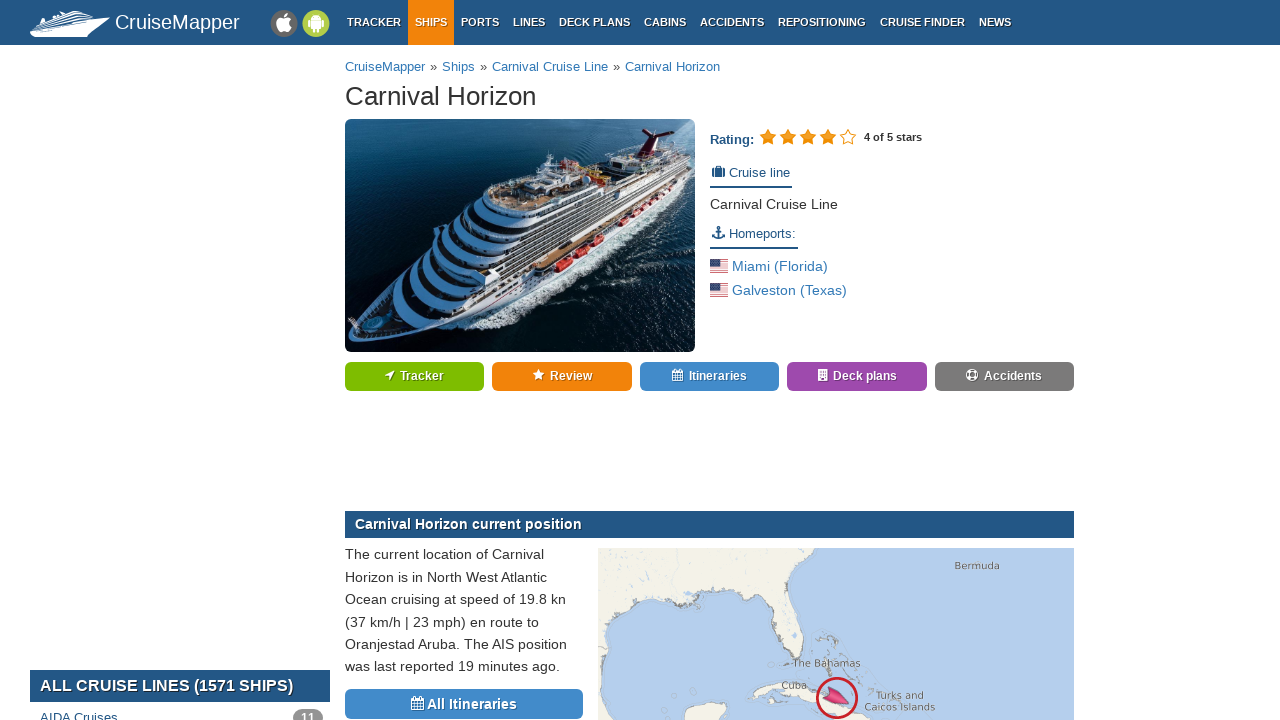

Ship specification table loaded successfully
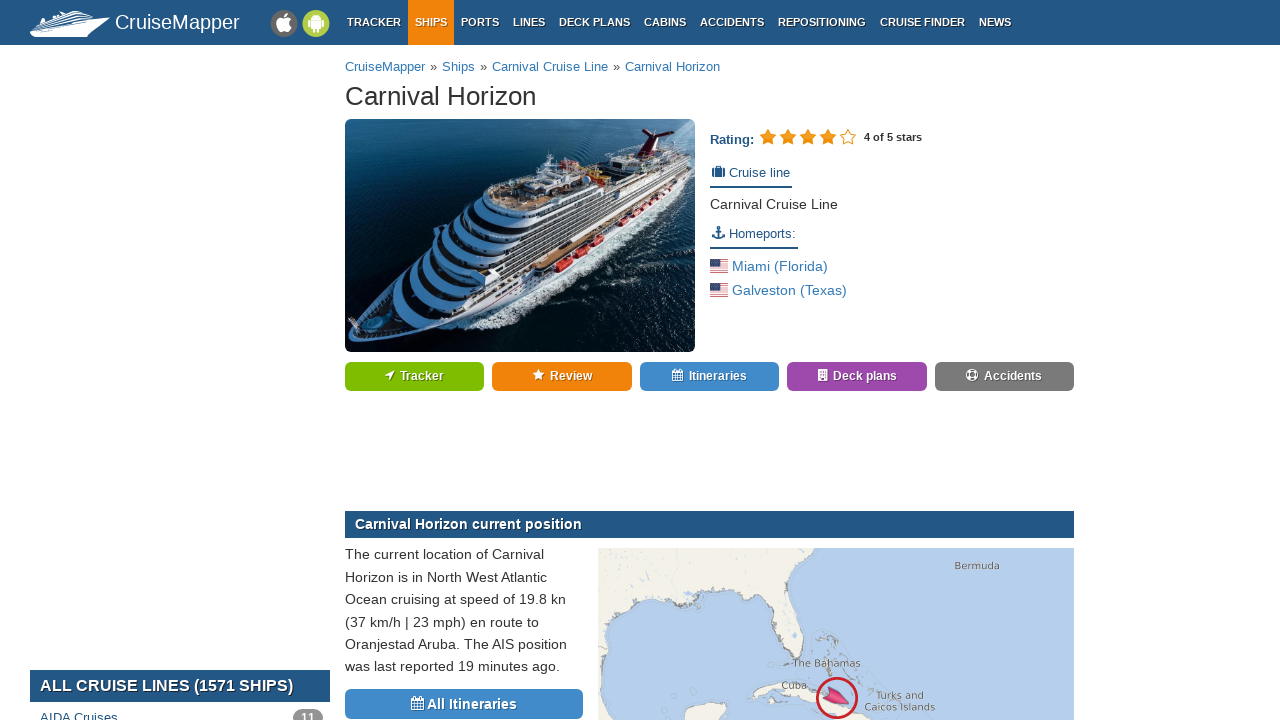

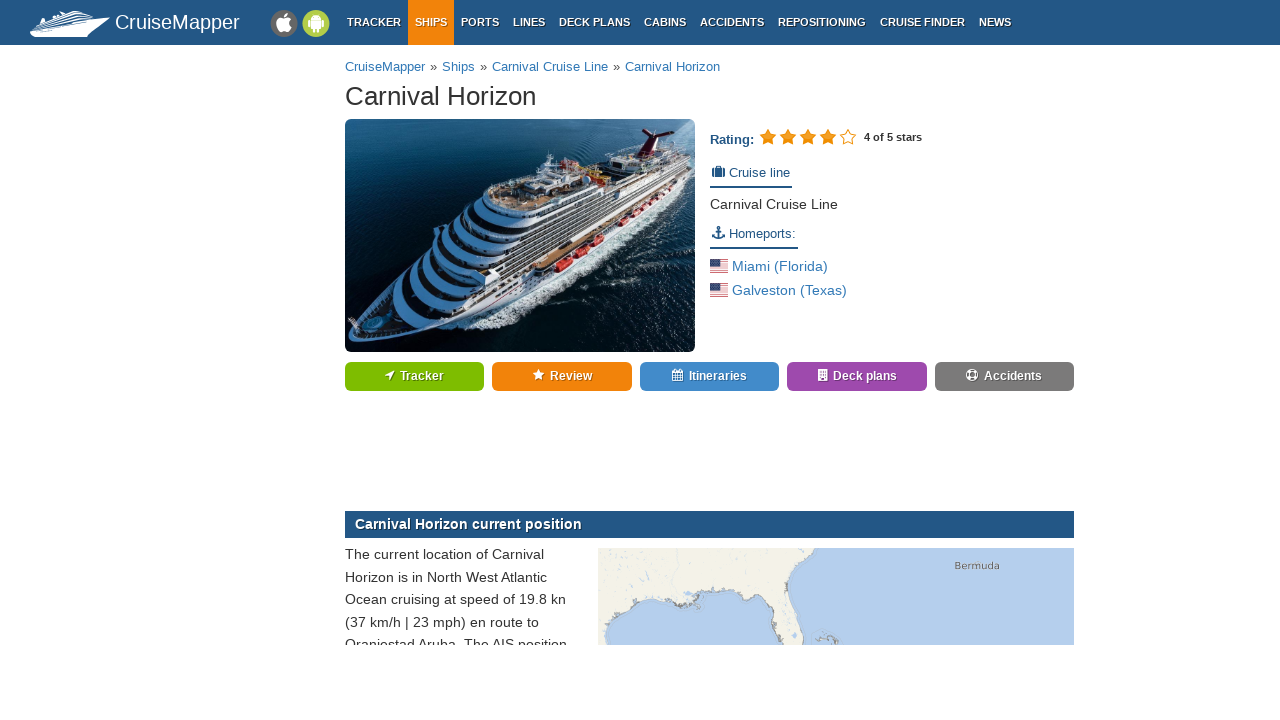